Navigates to the eRail website and retrieves text content from a specific element on the page

Starting URL: https://erail.in/

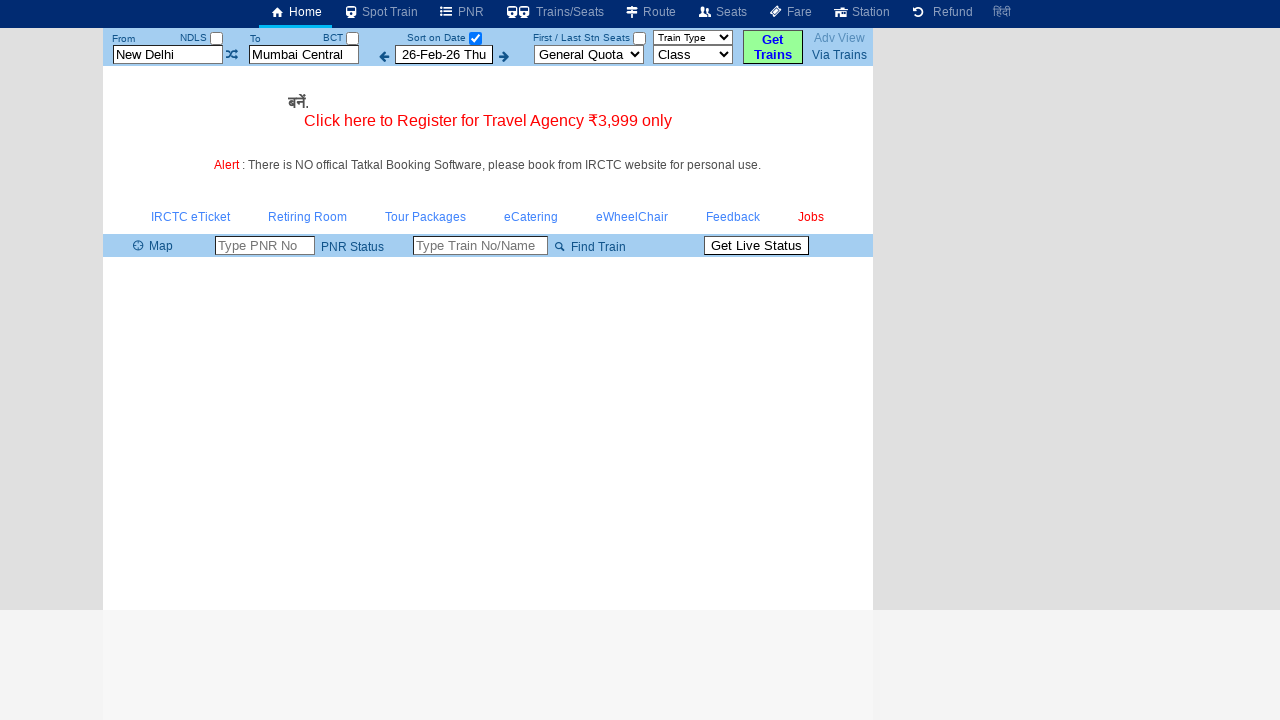

Waited for element with id 'tdToOnly' to be visible
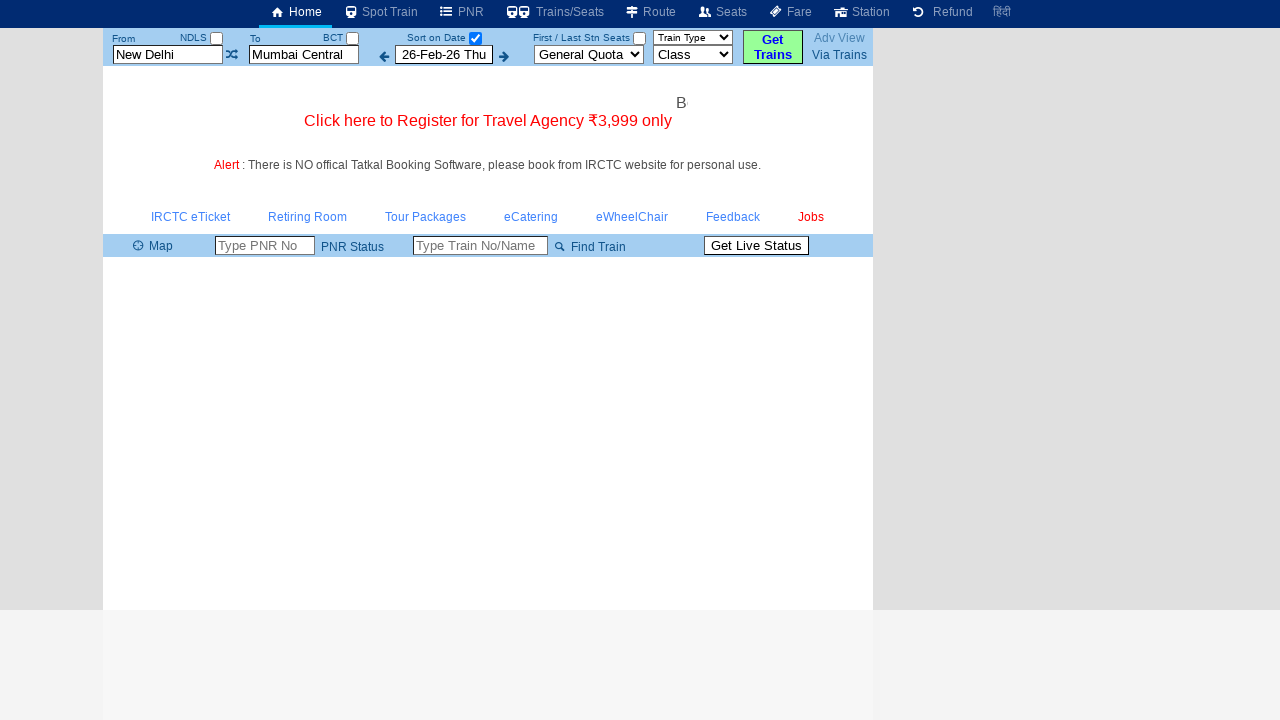

Retrieved text content from the element without using get_text method
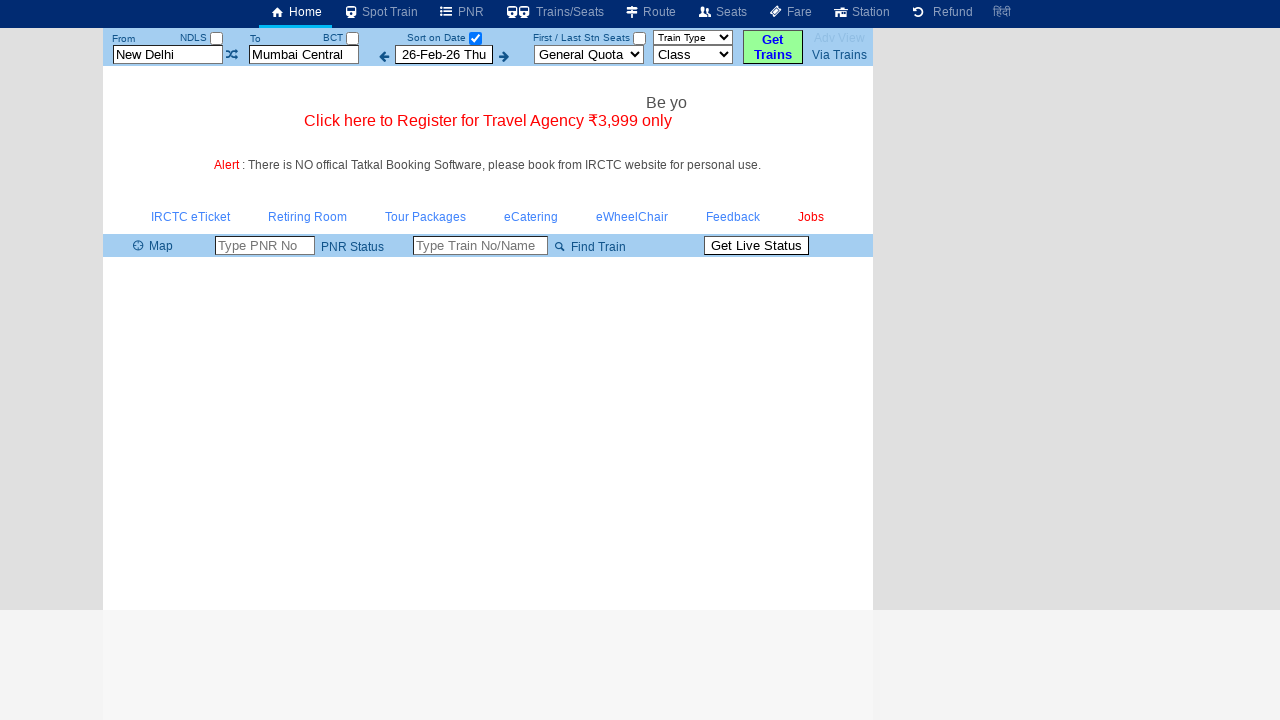

Printed element text: BCT 
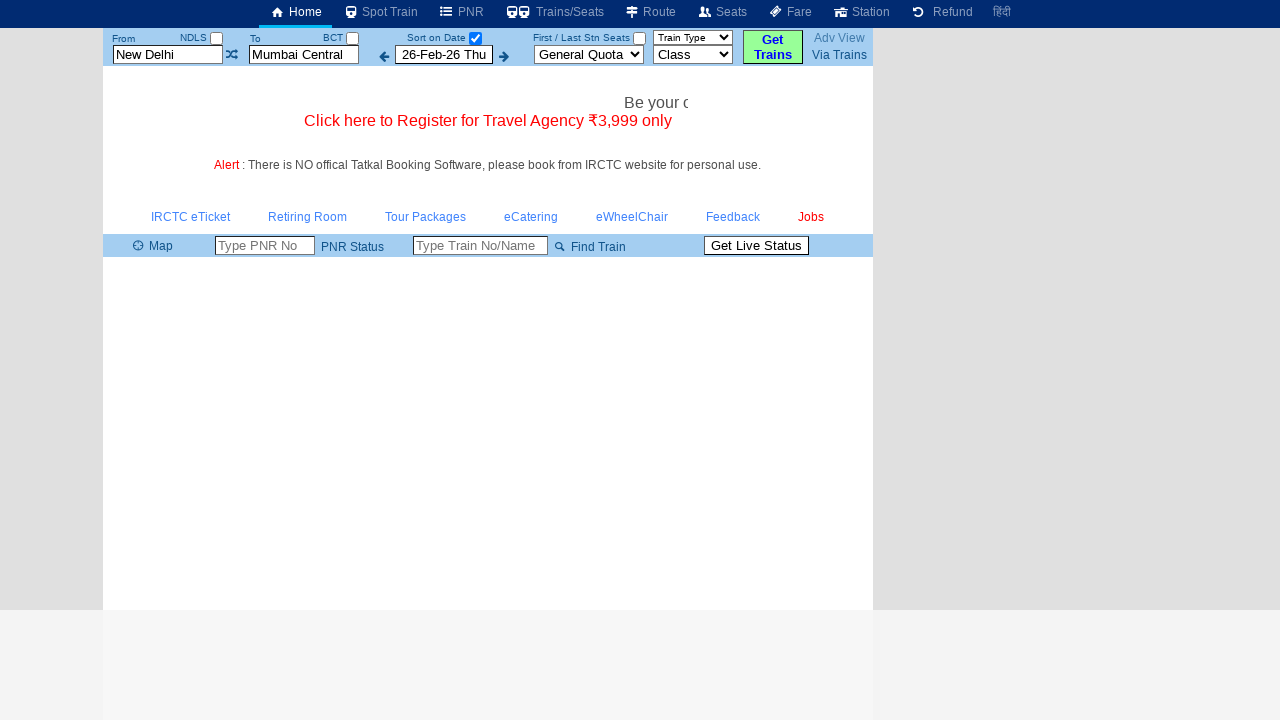

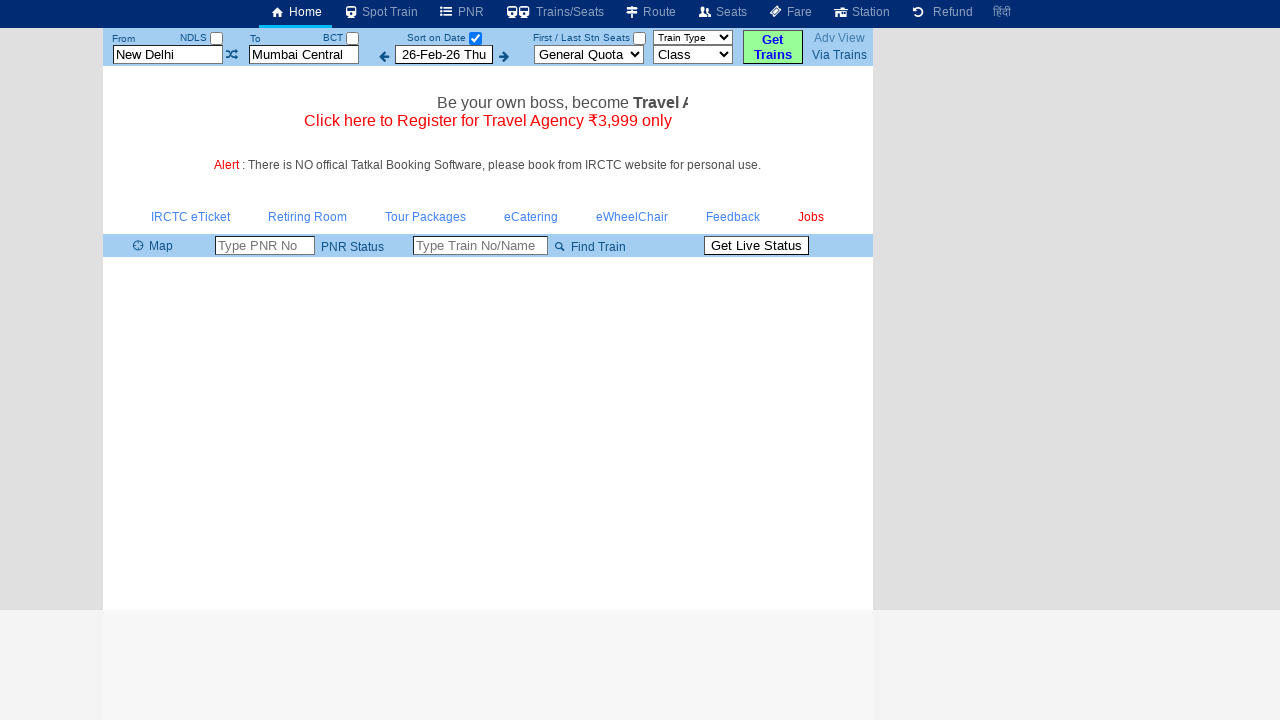